Tests opening a link in a new tab by simulating CTRL+ENTER on the "Blog" link, then switches to the new tab and verifies the page title is "SDET-QA Blog"

Starting URL: https://testautomationpractice.blogspot.com/

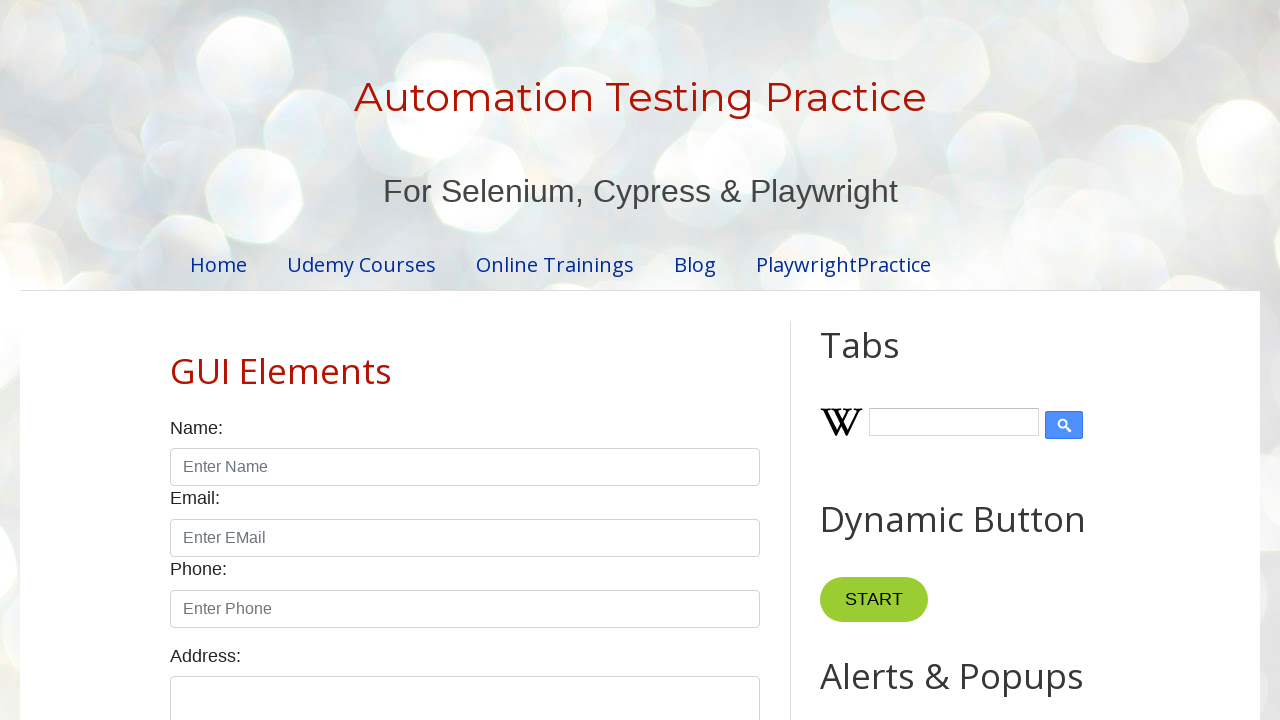

Clicked 'Blog' link with CTRL modifier to open in new tab at (695, 264) on //*[text()='Blog']
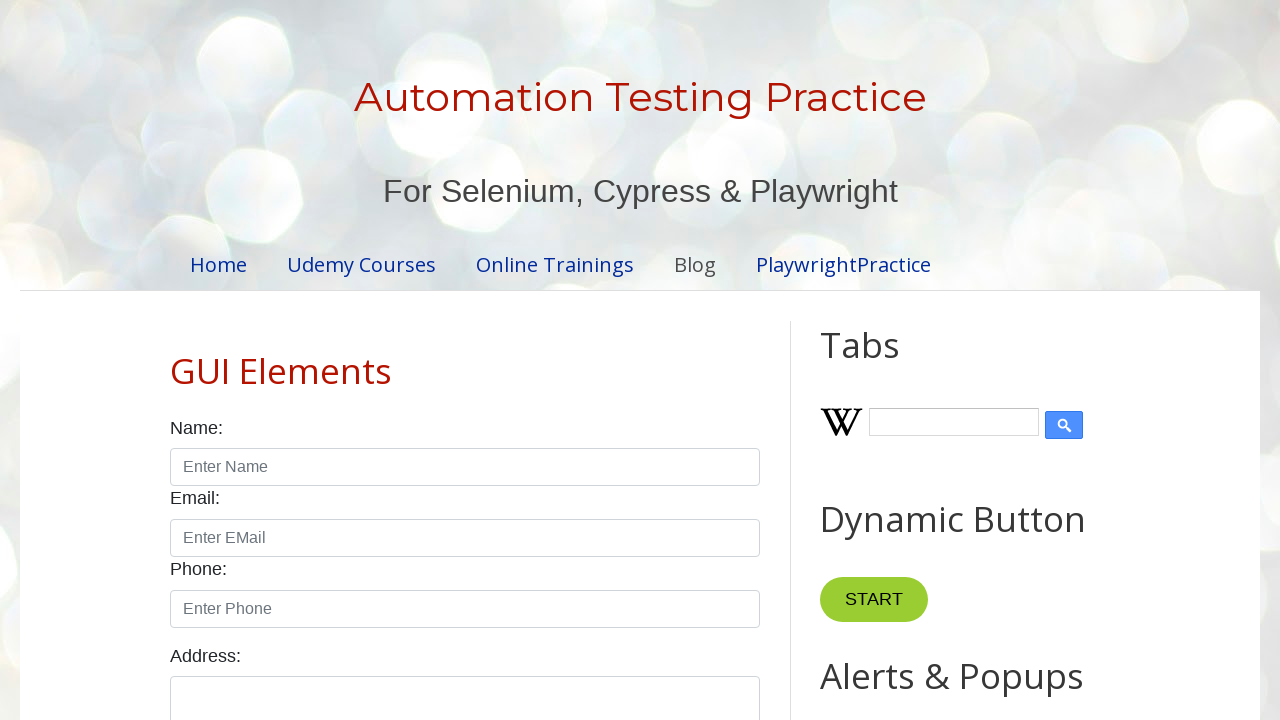

Waited 1000ms for new tab to open
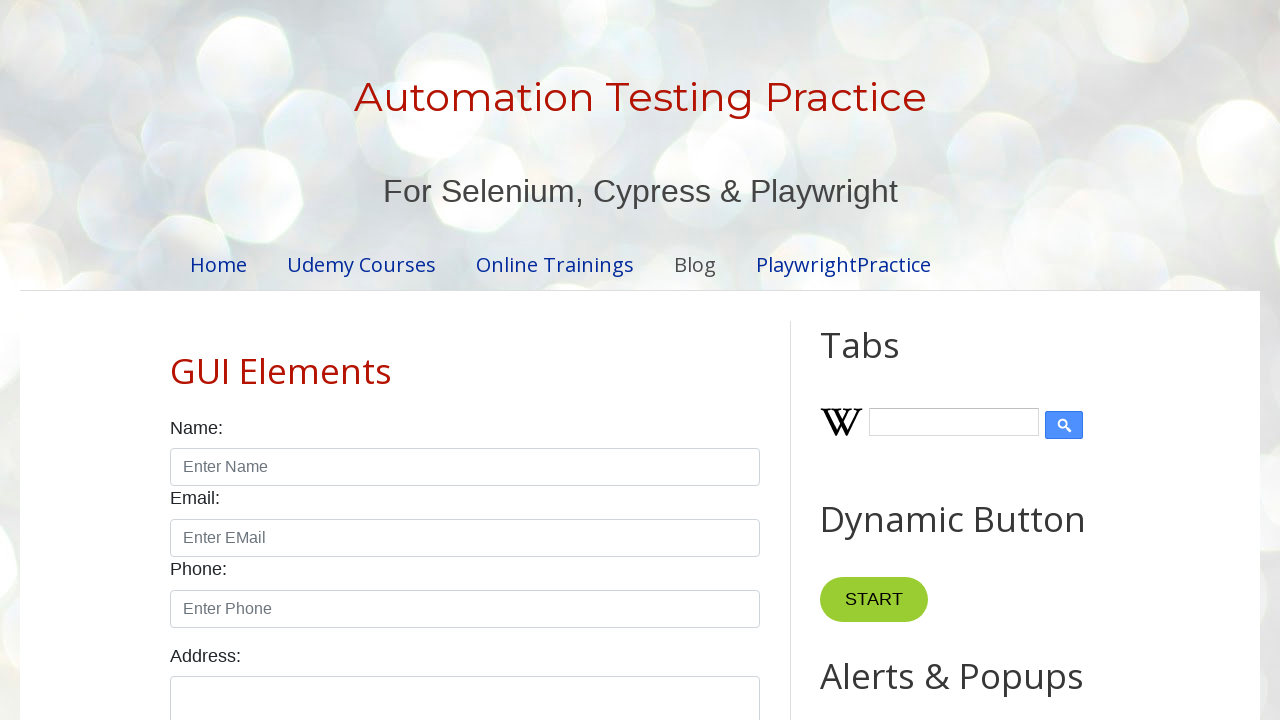

Retrieved list of all open pages from context
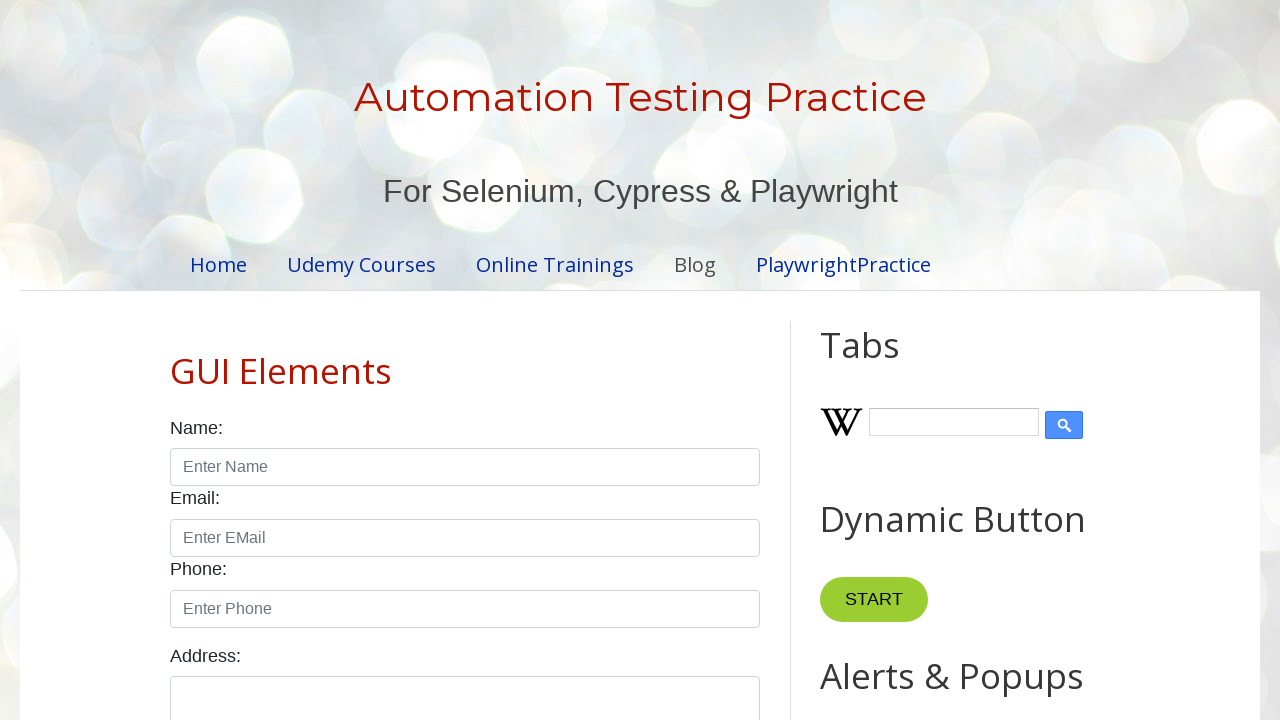

Switched to the new tab (second page)
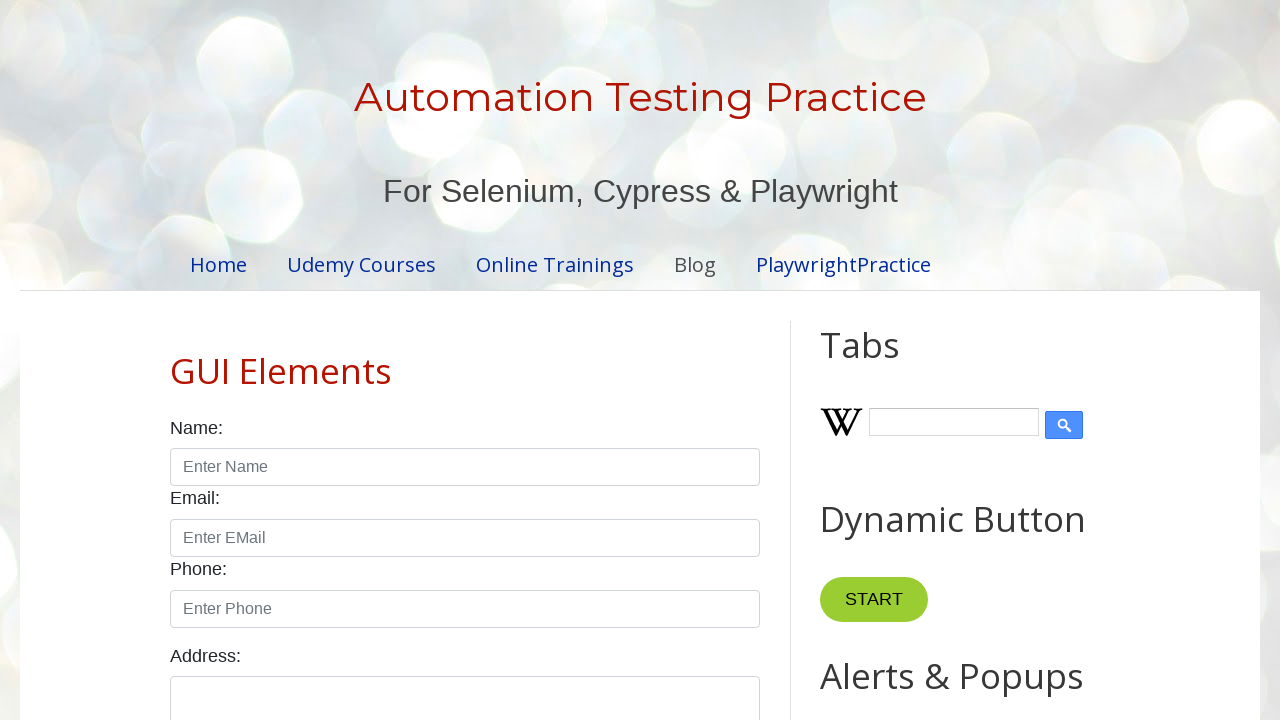

Waited for new page to reach domcontentloaded state
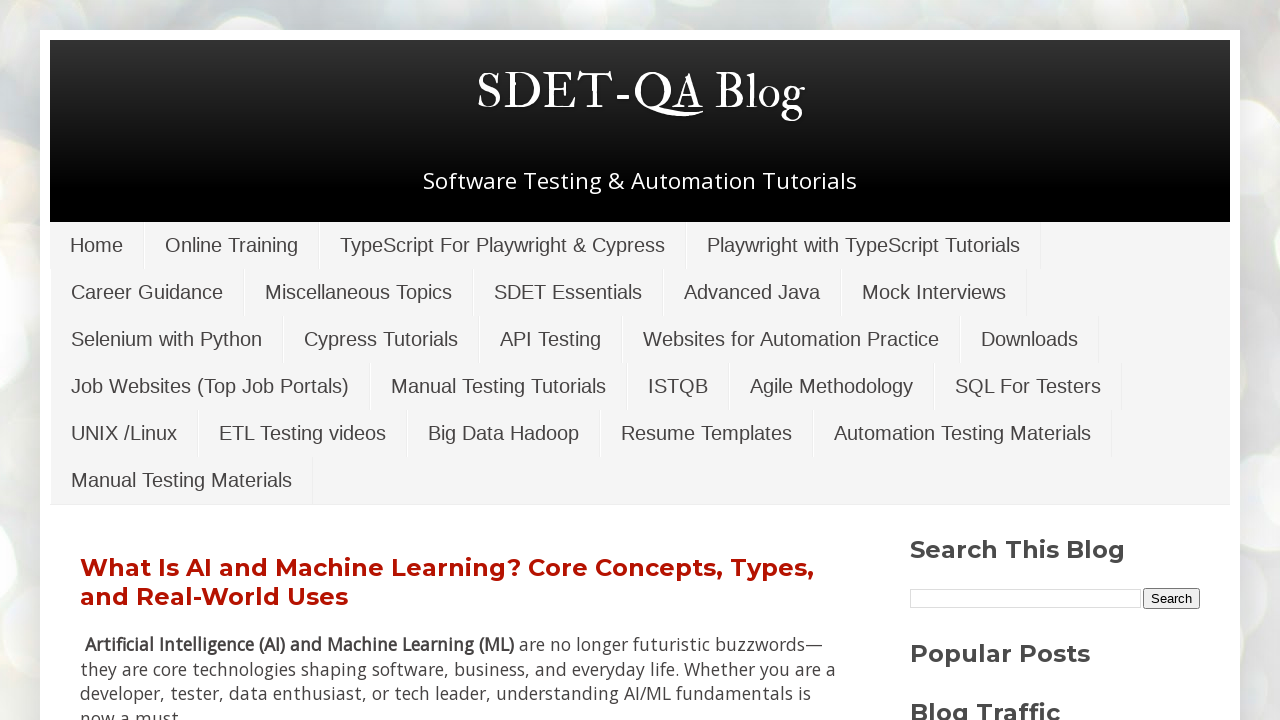

Verified new page title is 'SDET-QA Blog'
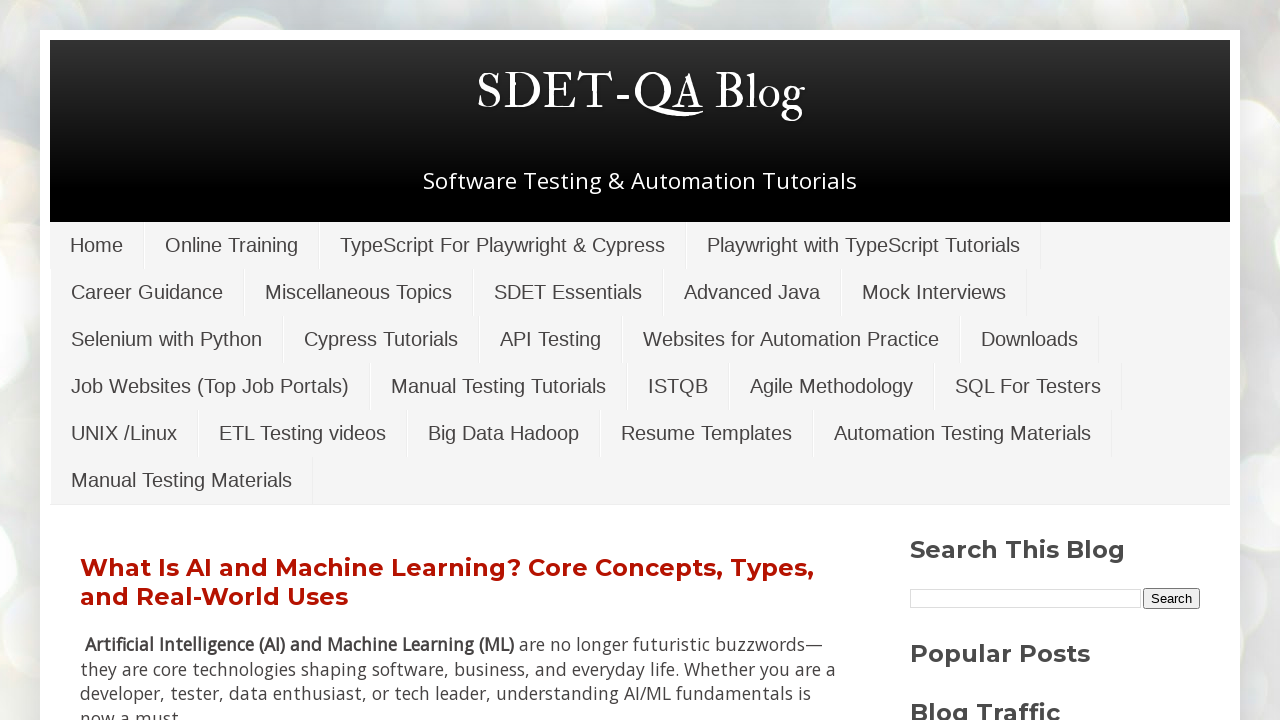

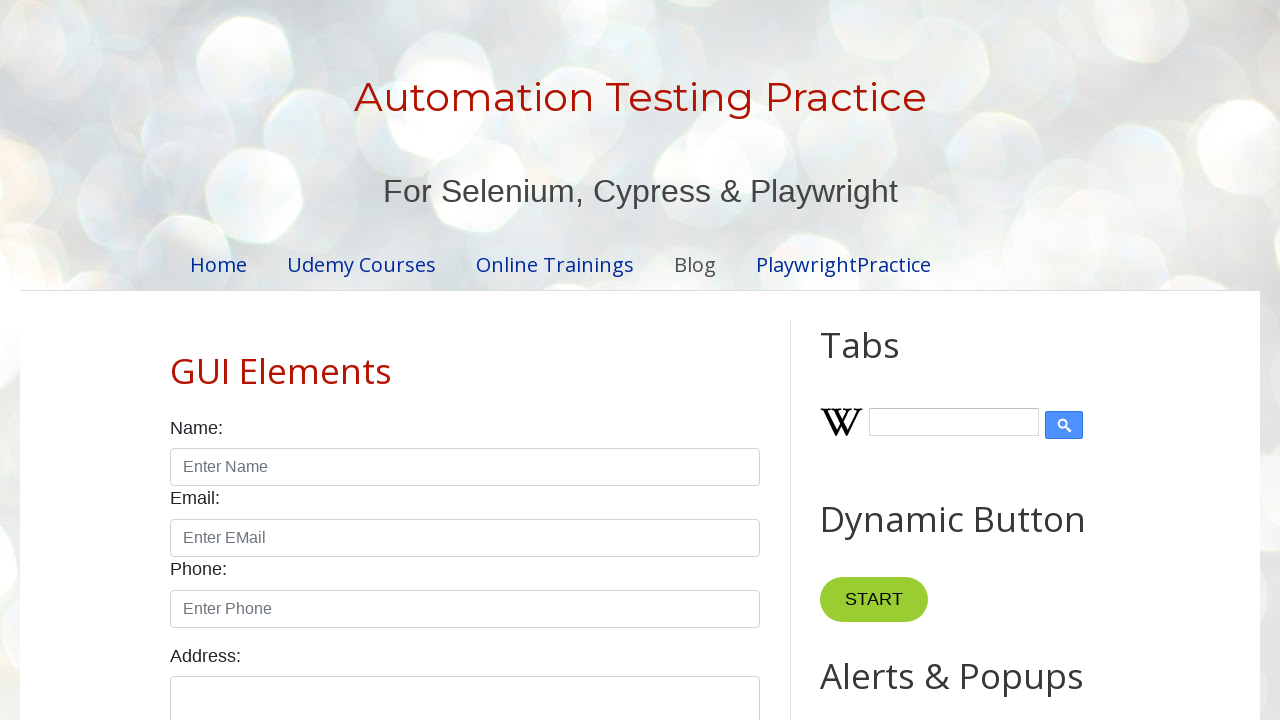